Tests the forgot password functionality by clicking the forgot password link and then clicking the reset password button to retrieve a temporary password from the info message

Starting URL: https://rahulshettyacademy.com/locatorspractice/

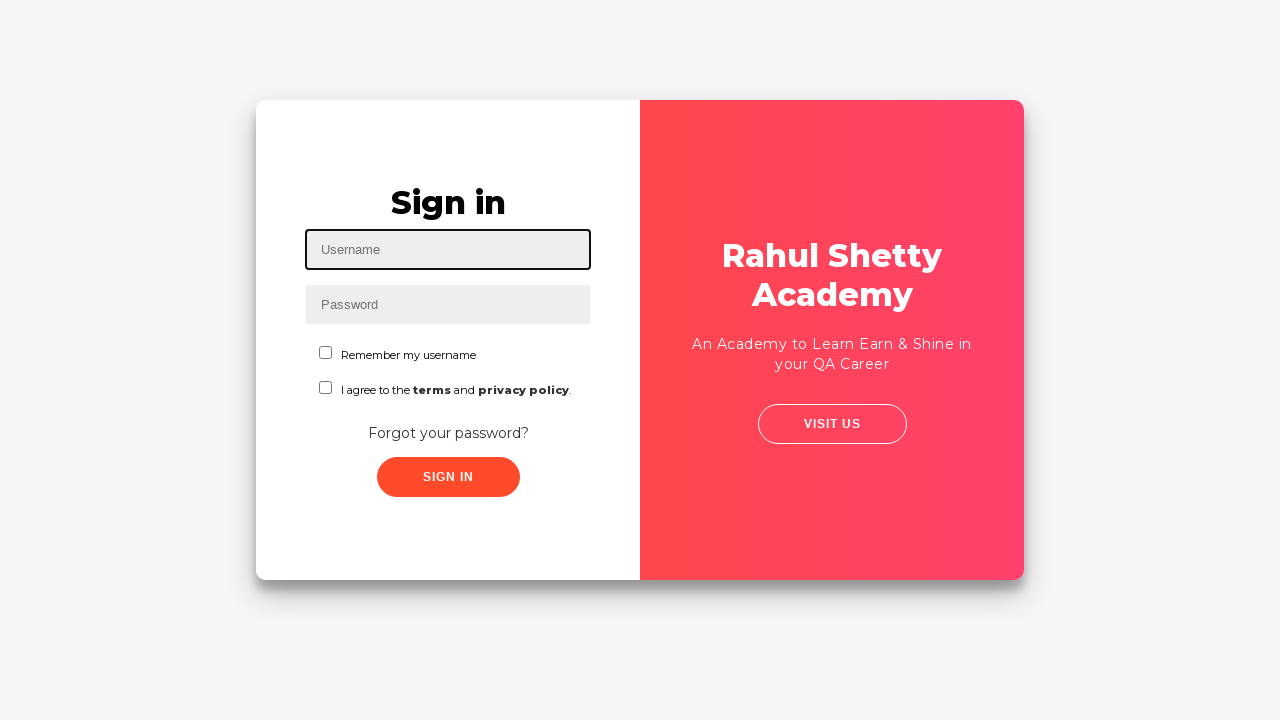

Clicked 'Forgot your password?' link at (448, 433) on a:has-text('Forgot your password?')
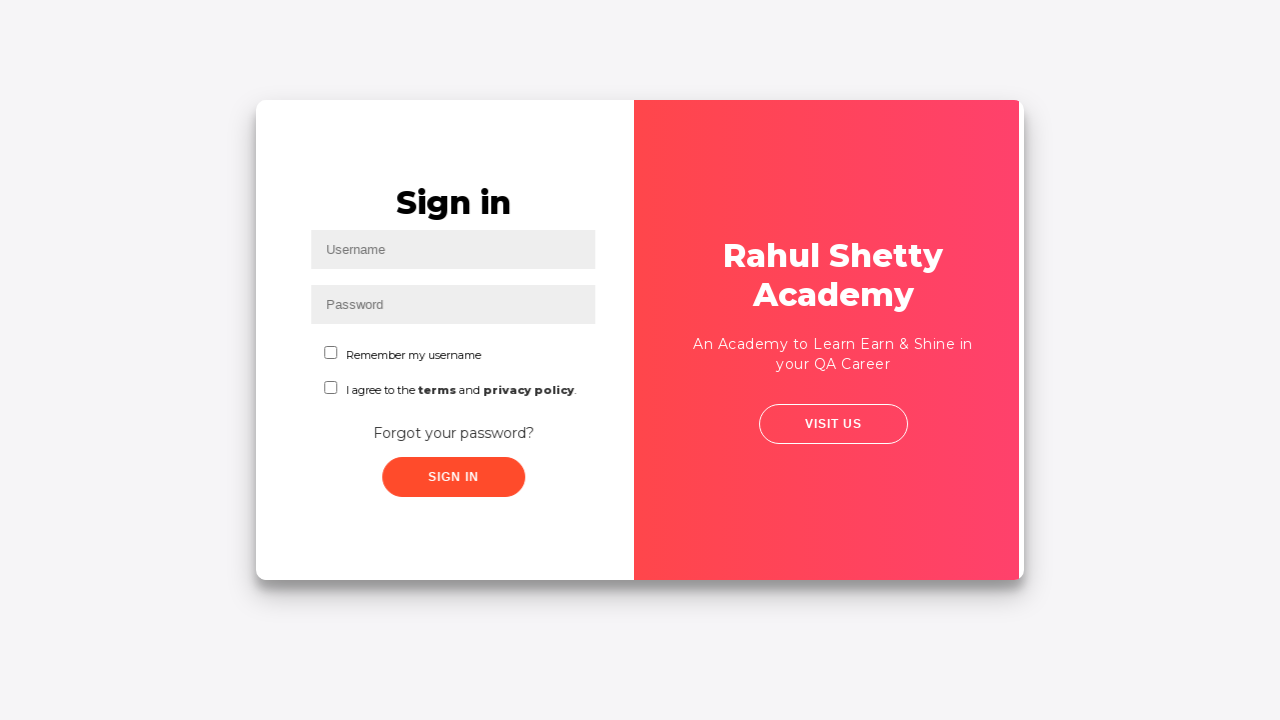

Waited 1000ms for forgot password form to load
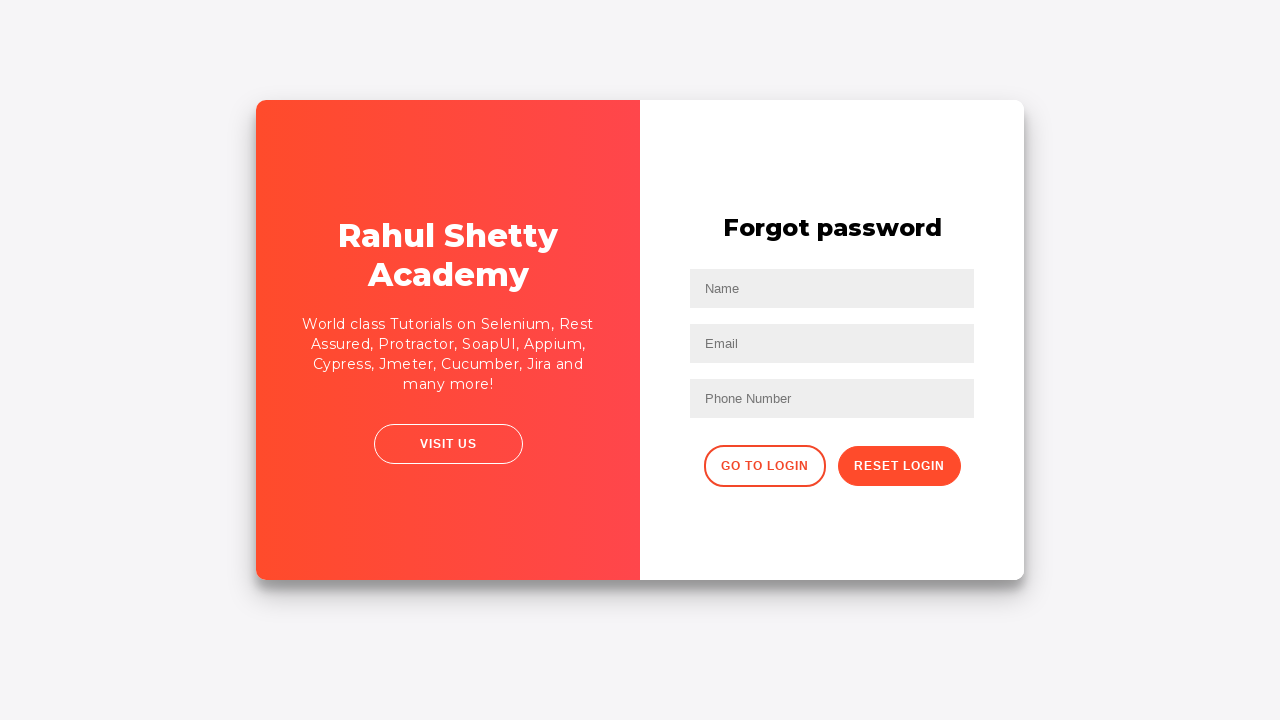

Clicked reset password button at (899, 466) on .reset-pwd-btn
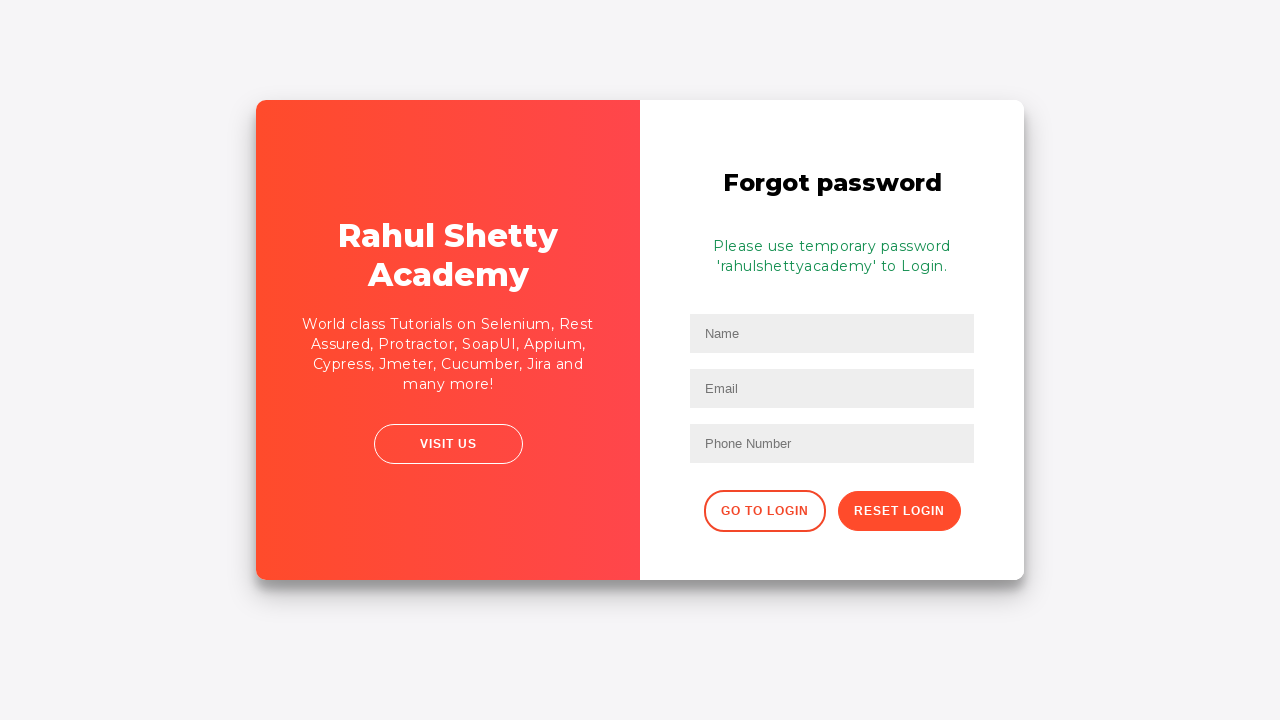

Retrieved info message containing temporary password
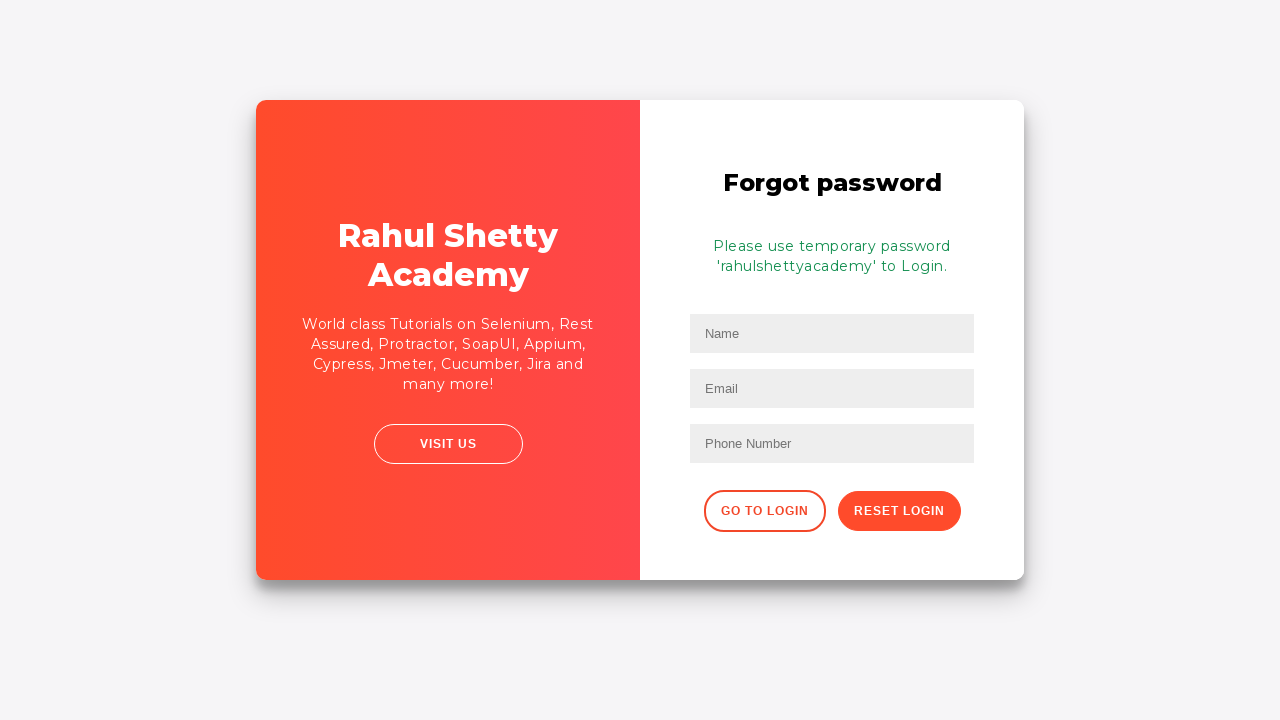

Extracted temporary password from message: rahulshettyacademy
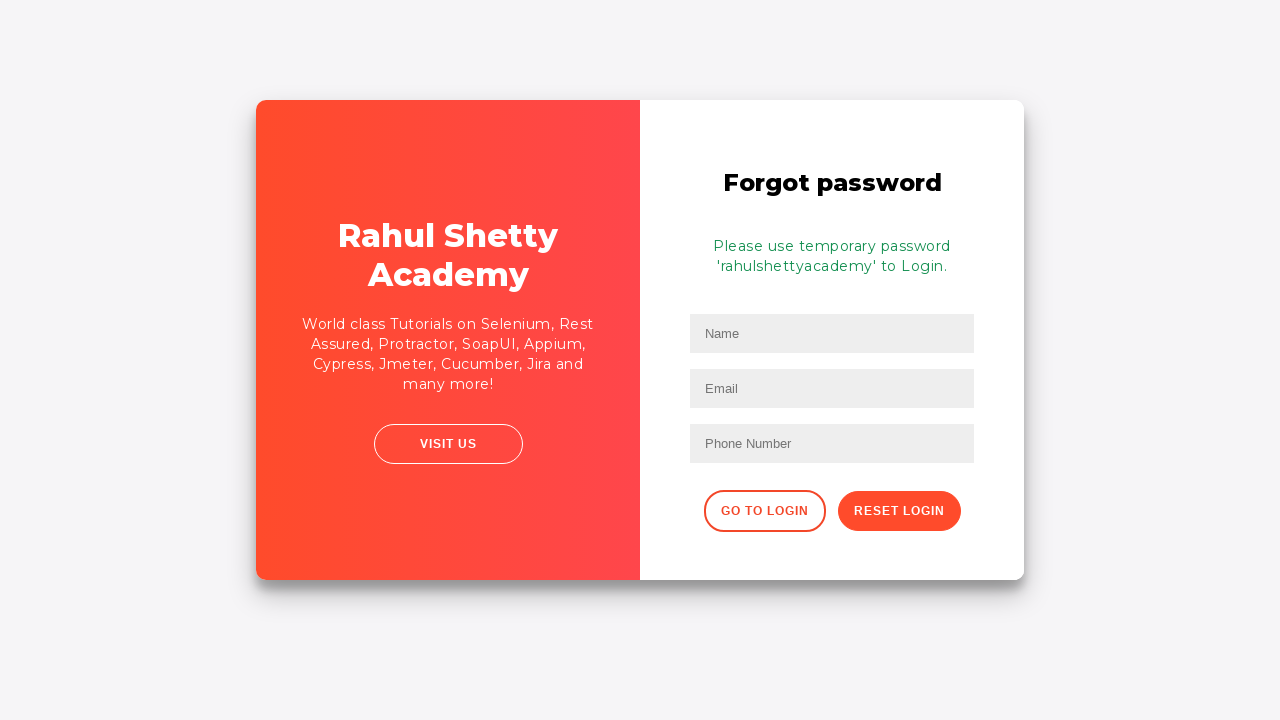

Printed reset password: rahulshettyacademy
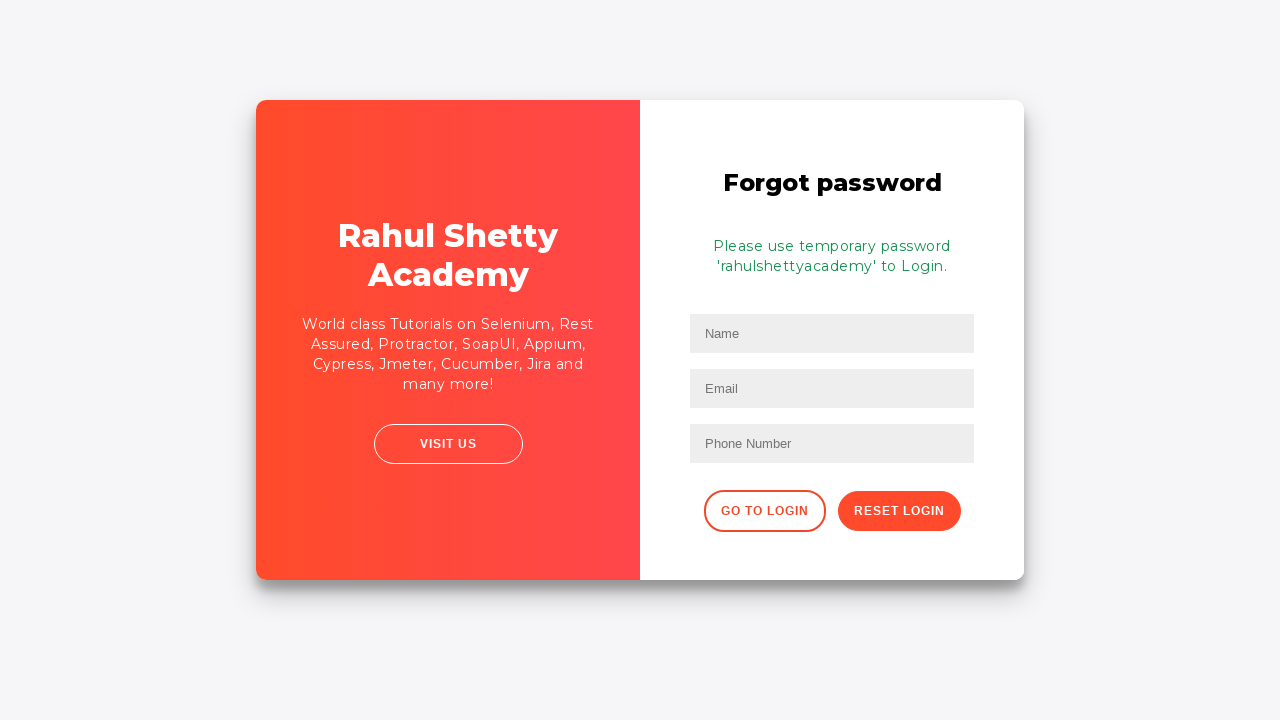

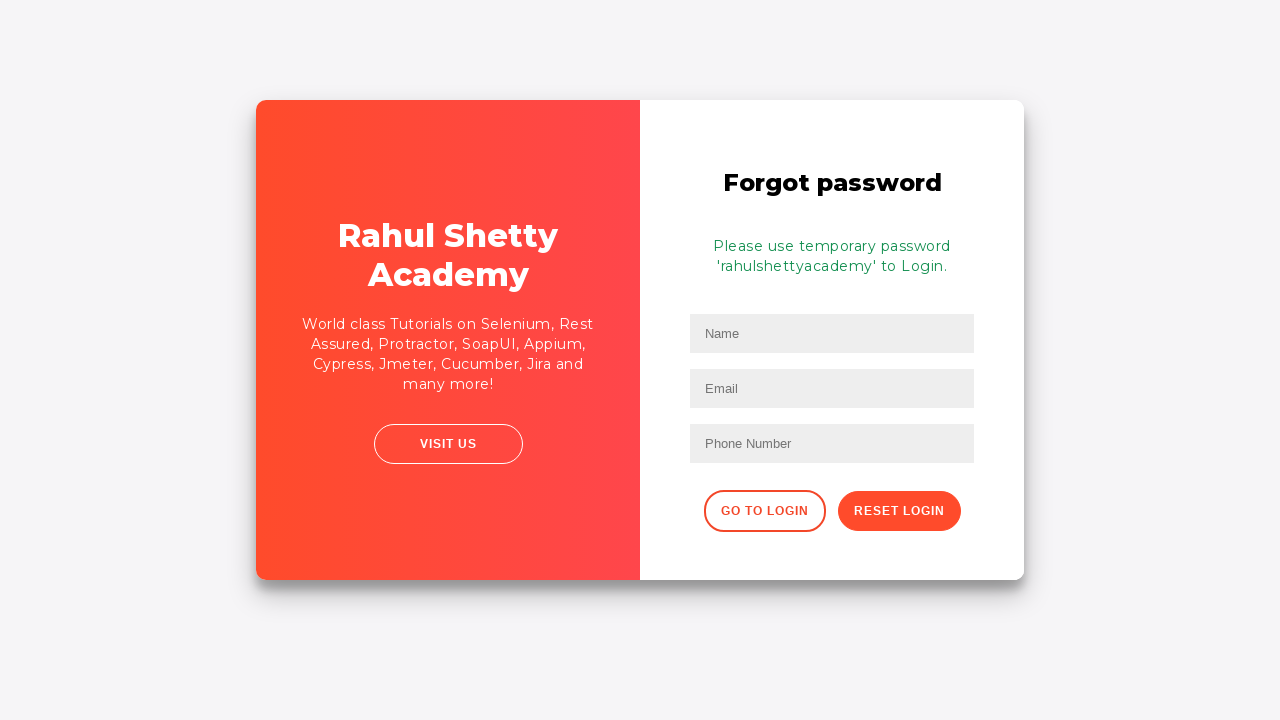